Tests the checkbox functionality by navigating to the checkboxes page, verifying the header and checkbox labels, and clicking a checkbox

Starting URL: https://formy-project.herokuapp.com/

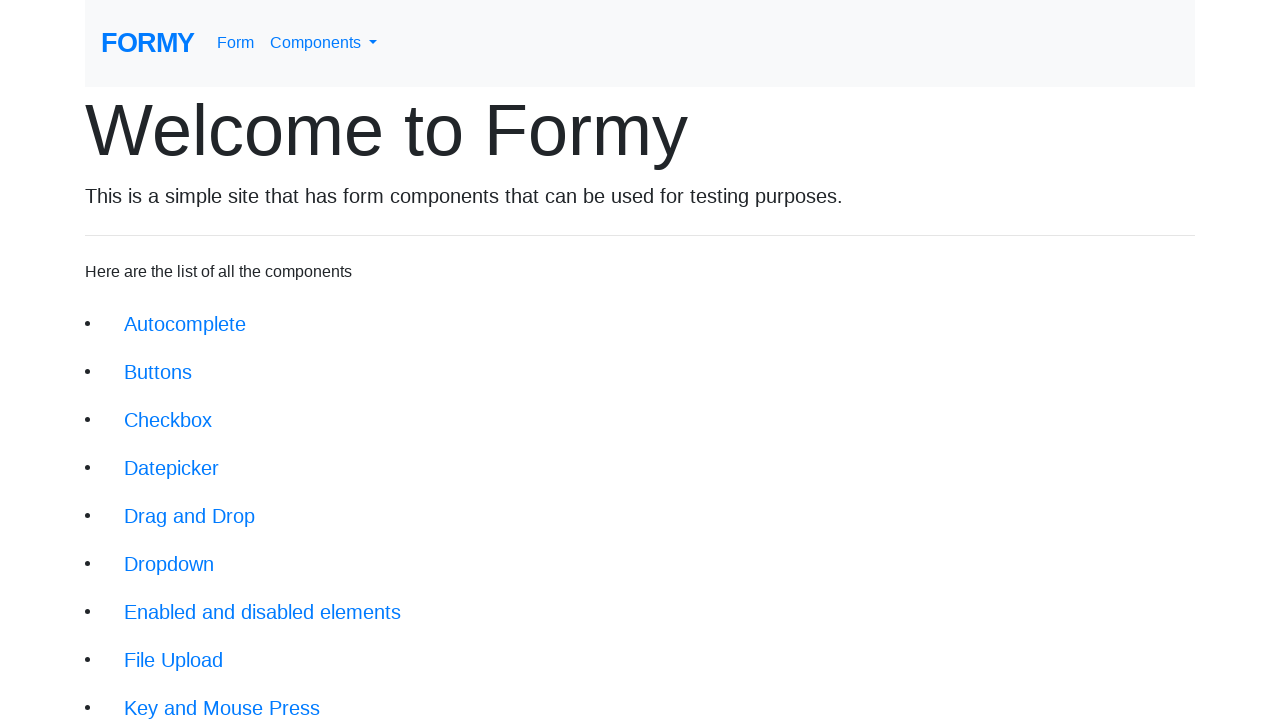

Clicked on Checkboxes link (3rd item in navigation) at (168, 420) on xpath=//li[3]/a[@class = 'btn btn-lg']
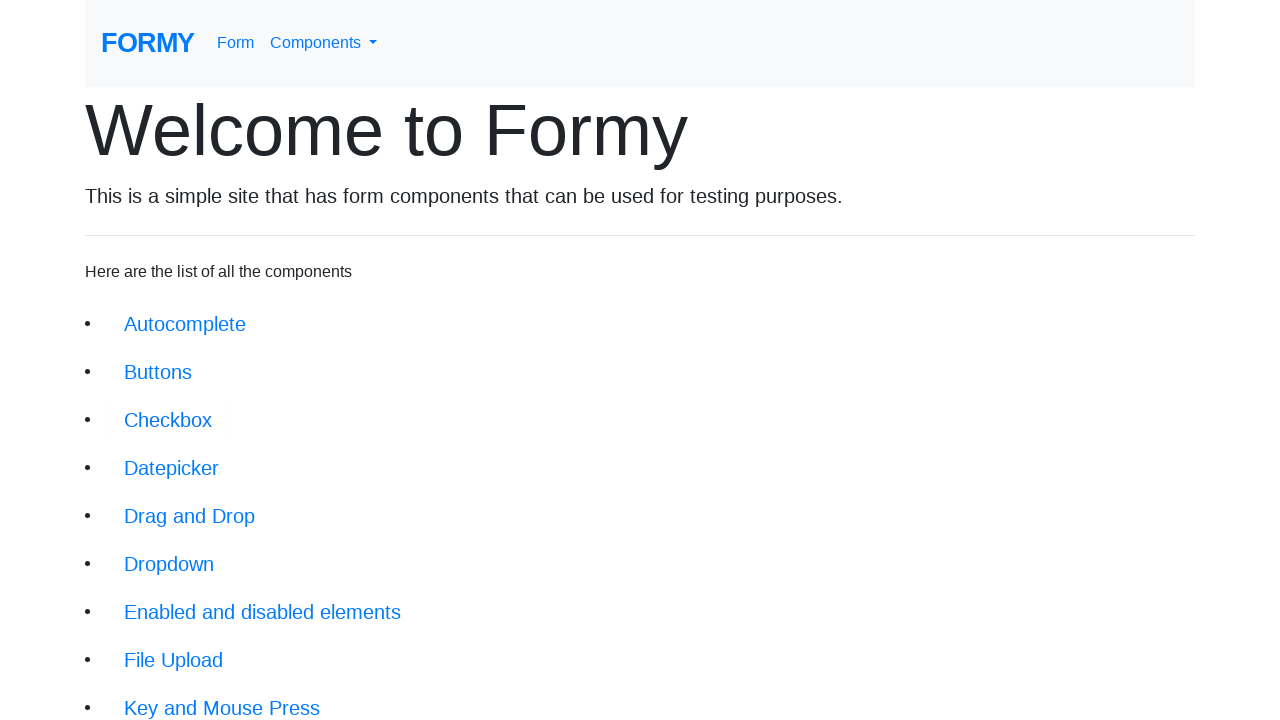

Checkboxes page header loaded and verified
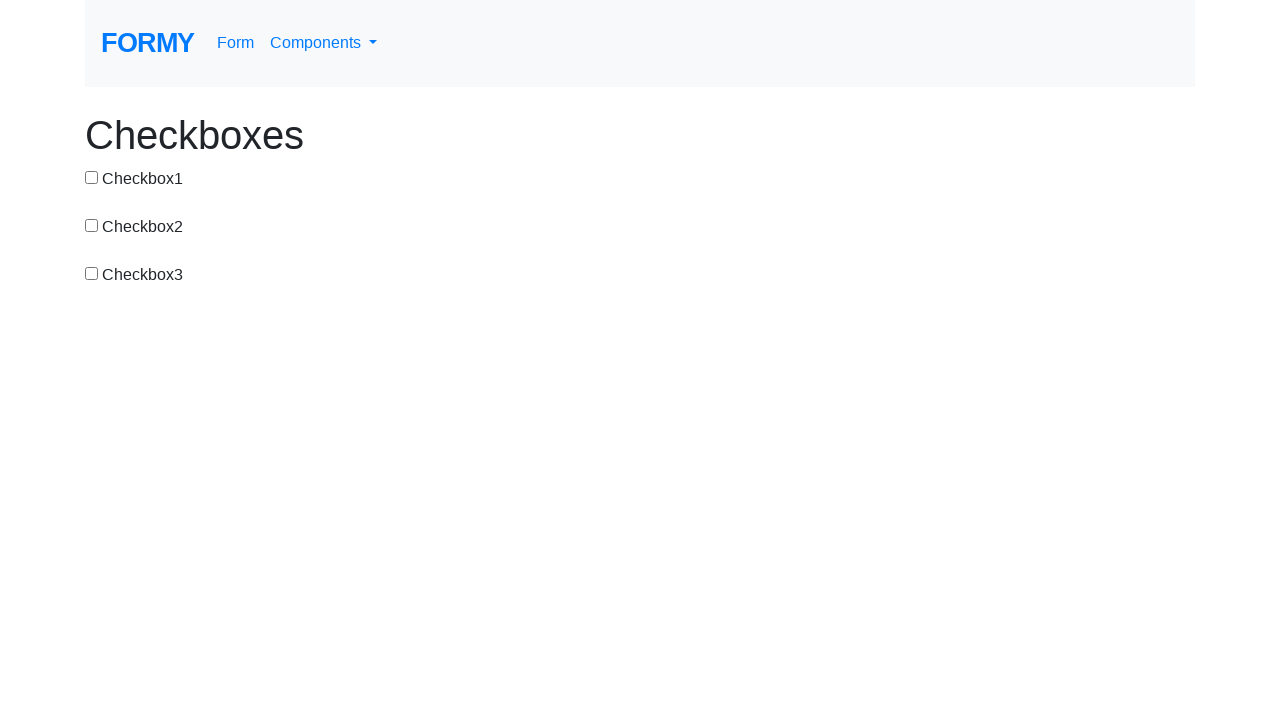

Clicked checkbox 2 at (92, 225) on xpath=//input[@id='checkbox-2']
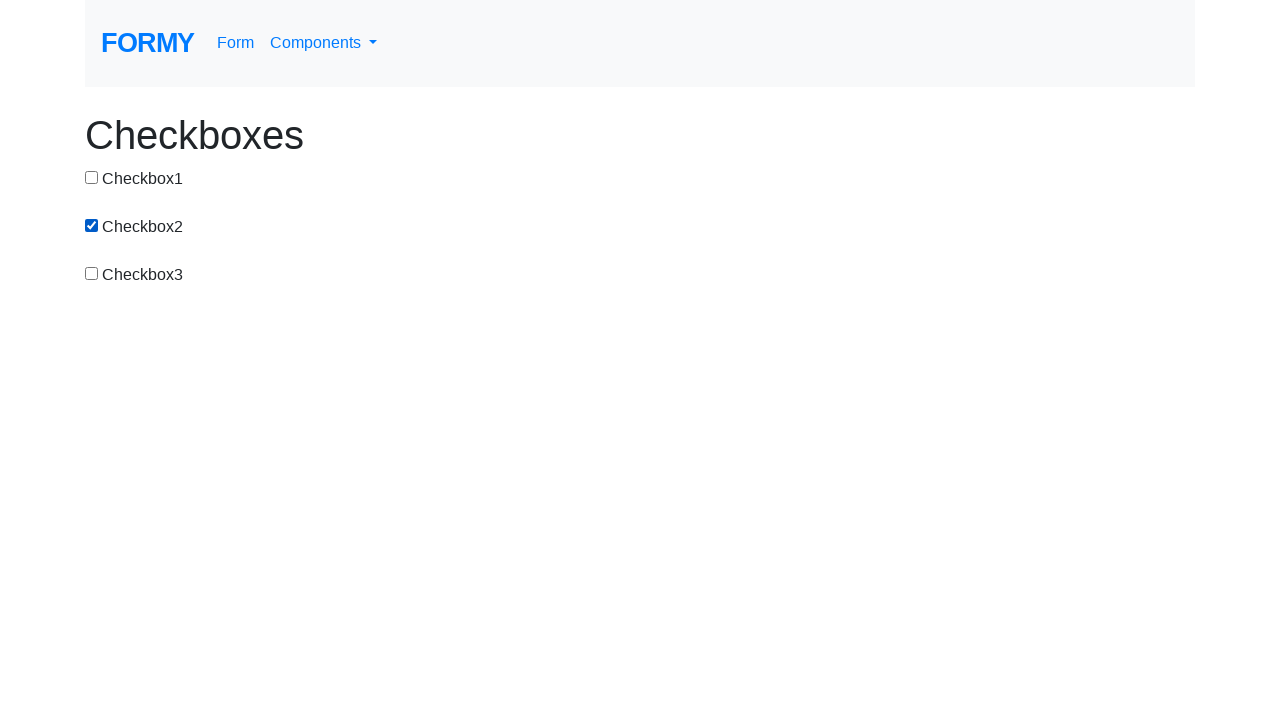

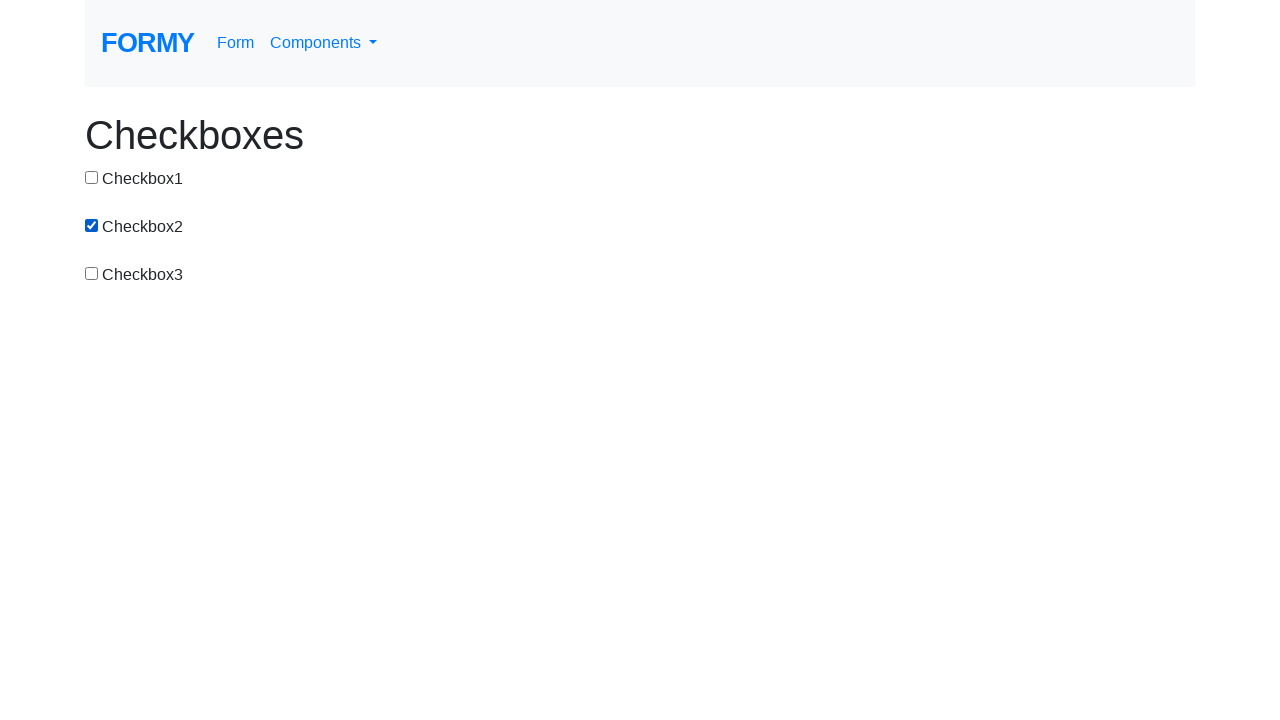